Navigates to the Challenging DOM page and clicks the Delete link in a specific table row

Starting URL: https://the-internet.herokuapp.com/challenging_dom

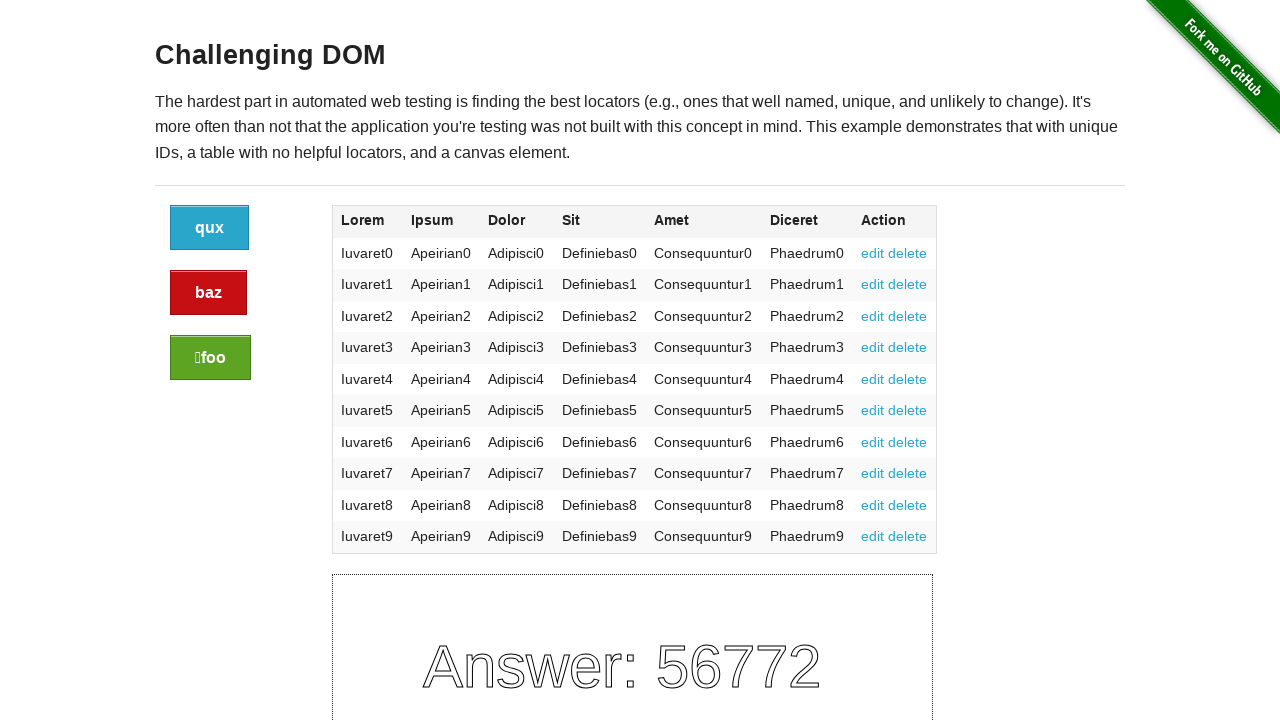

Waited for table to load on Challenging DOM page
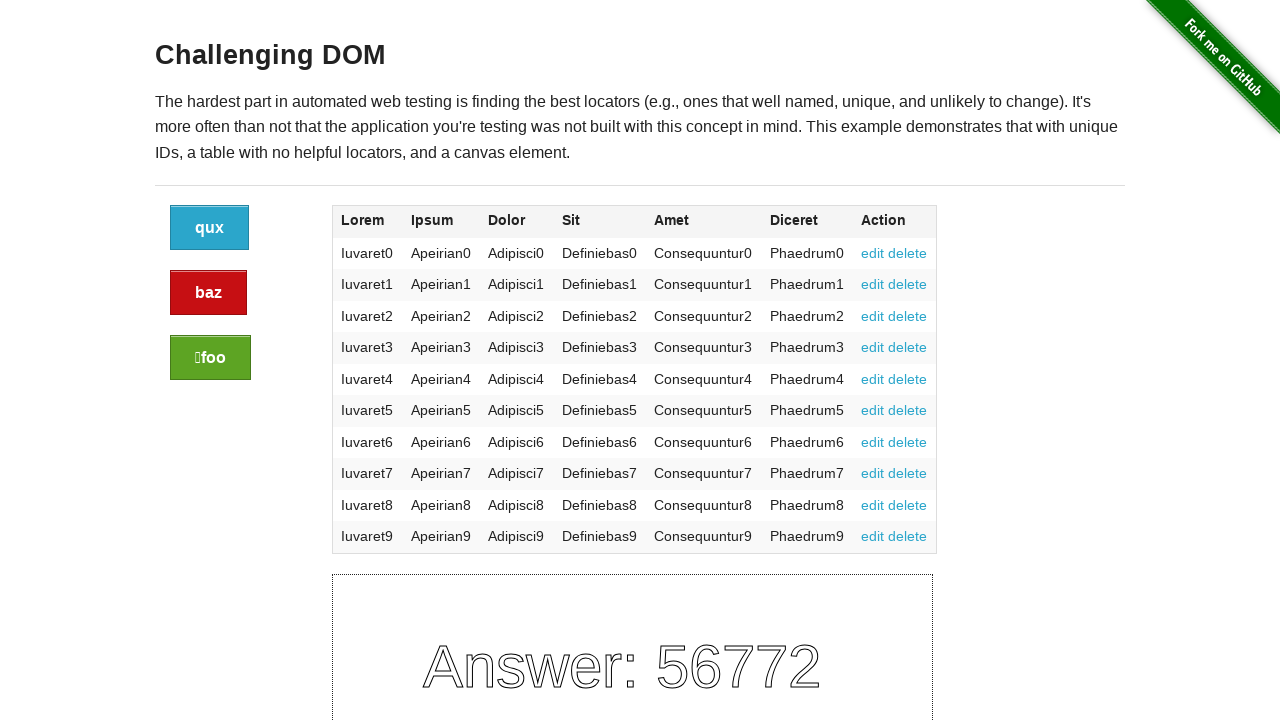

Clicked Delete link in row 2 at (908, 284) on table tbody tr:nth-child(2) td:last-child a:has-text('delete')
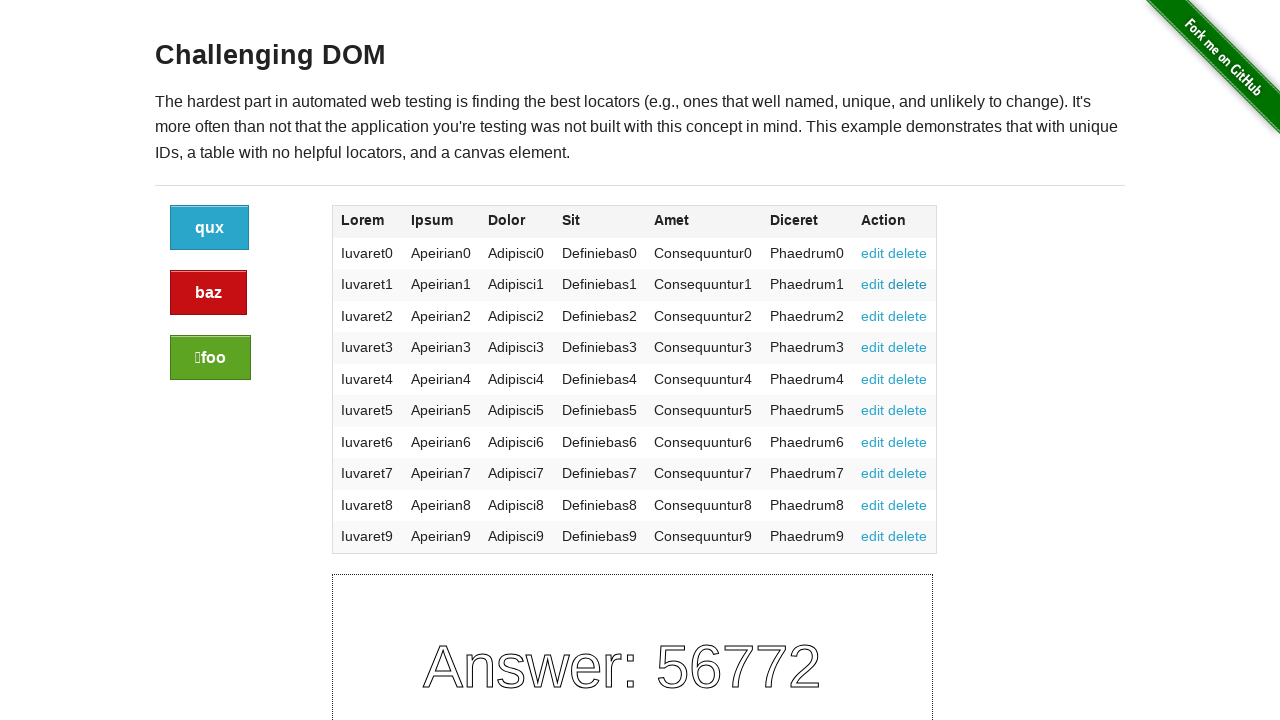

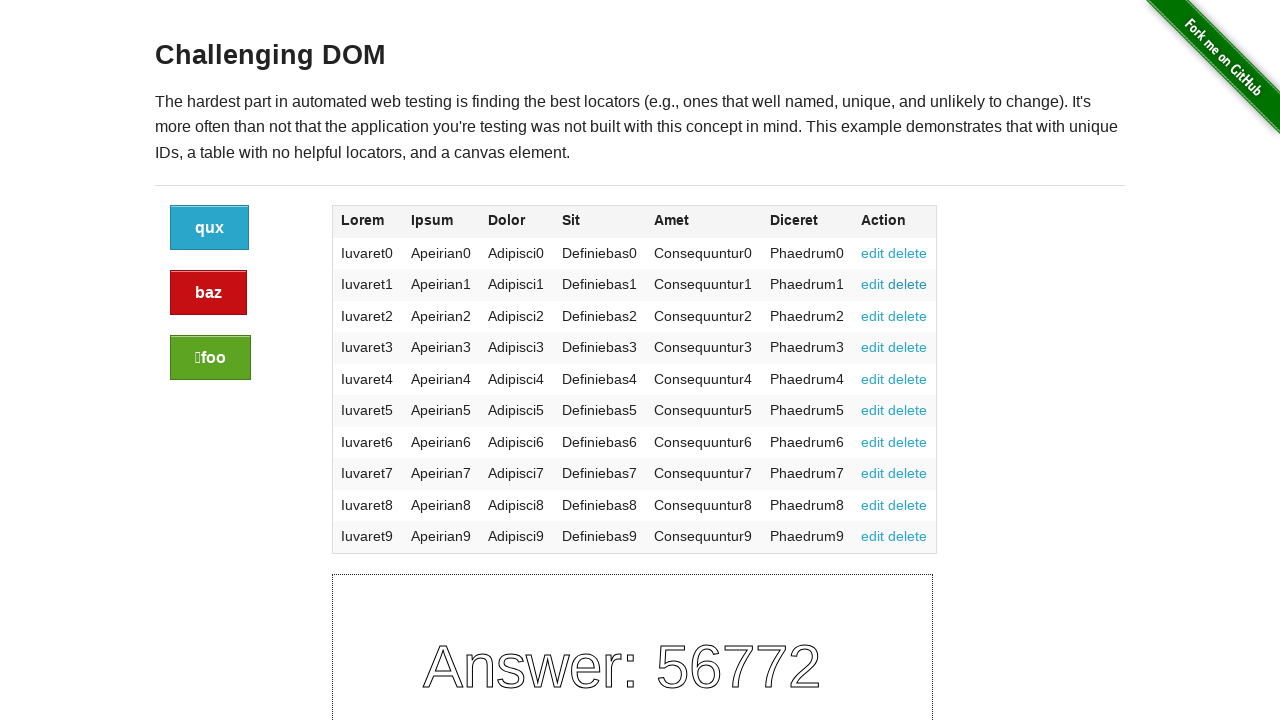